Tests clicking on a link with specific text to navigate to a free online reading page

Starting URL: https://inventwithpython.com

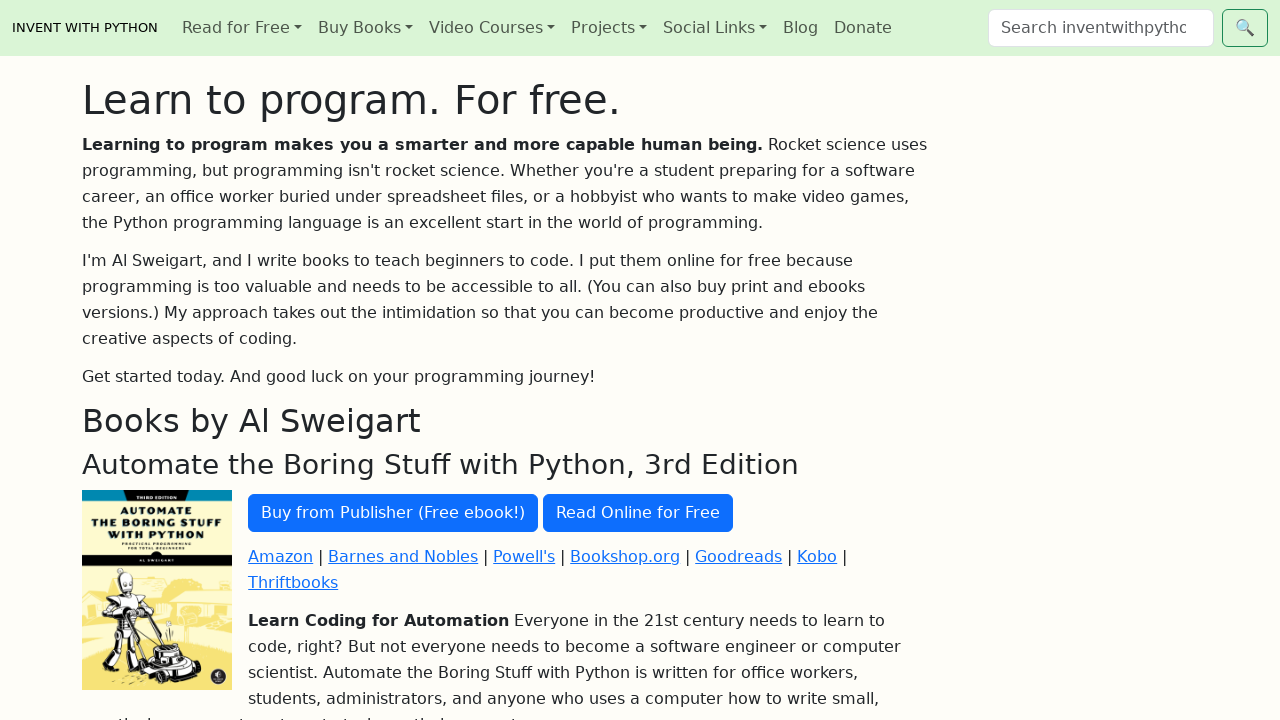

Clicked on 'Read Online for Free' link to navigate to free online reading page at (638, 513) on text=Read Online for Free
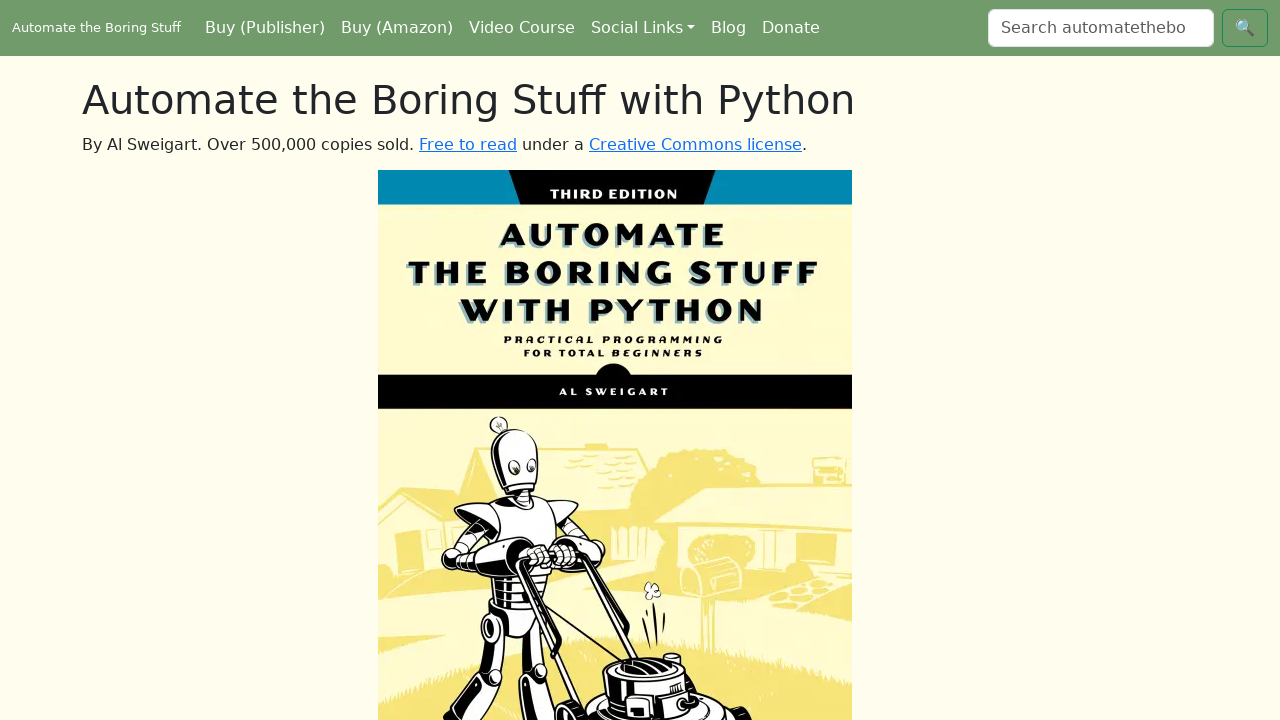

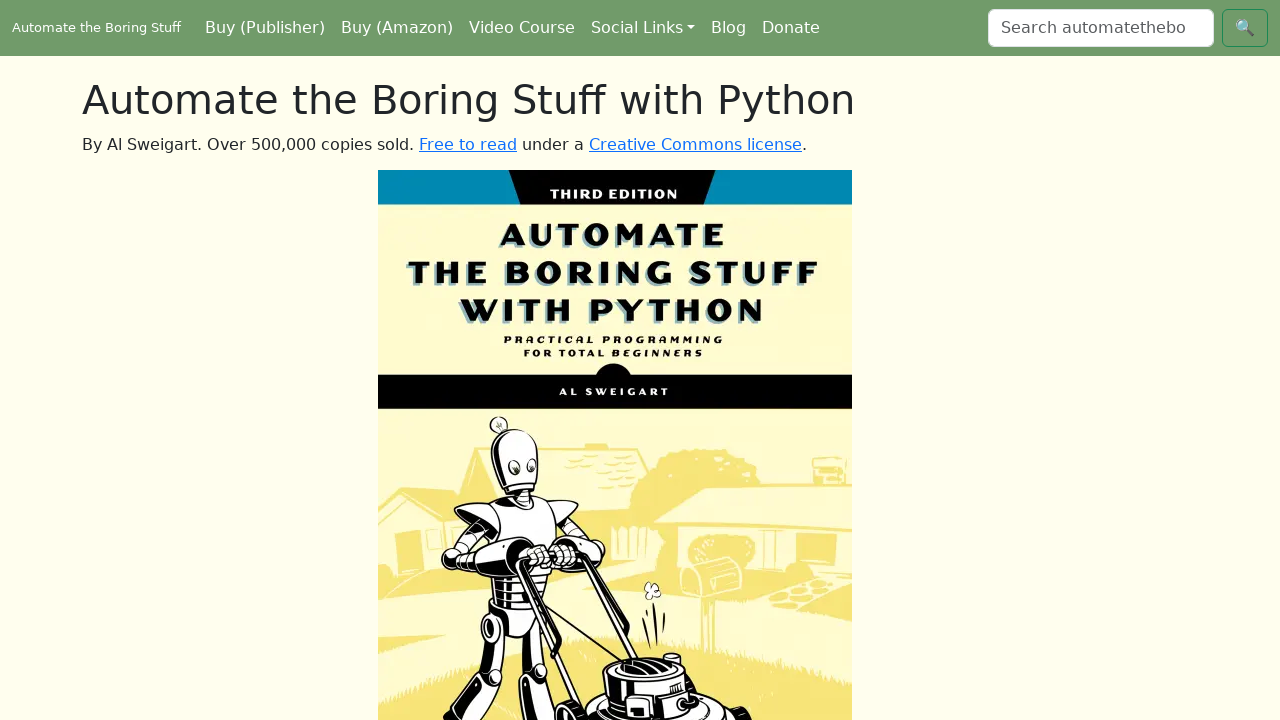